Verifies the footer element is displayed on the page

Starting URL: https://refactoring.guru/

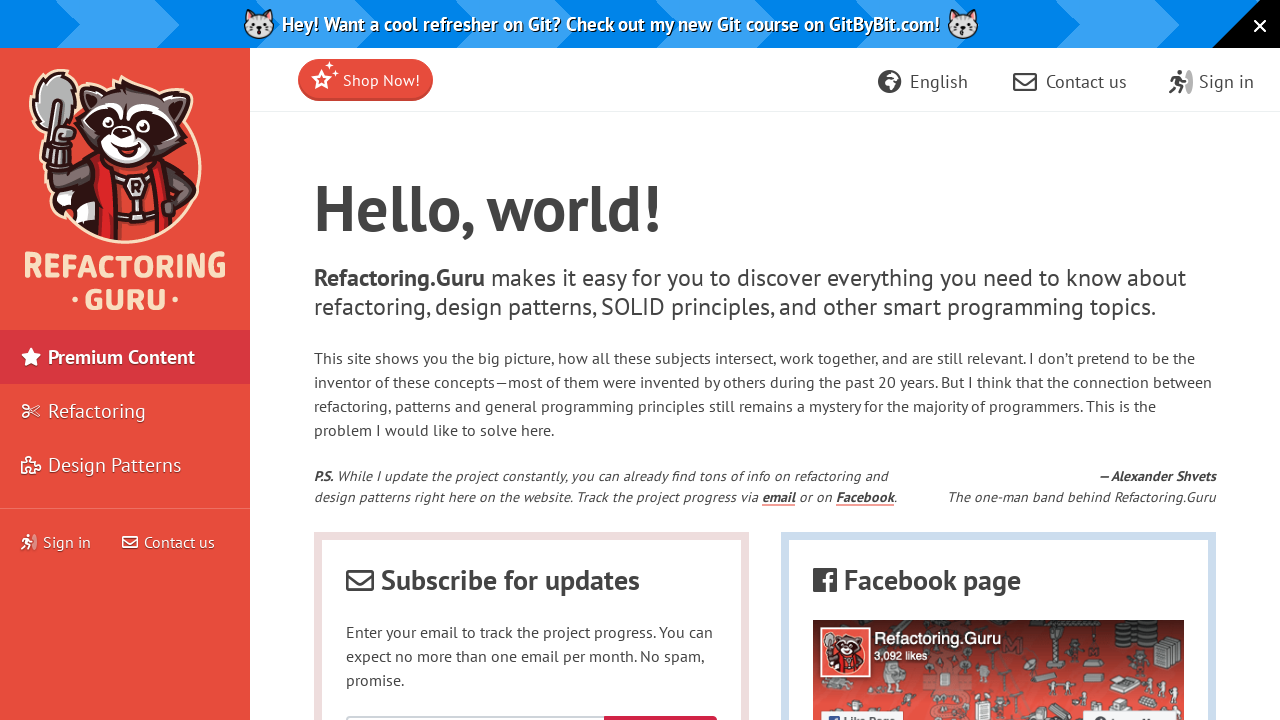

Navigated to https://refactoring.guru/
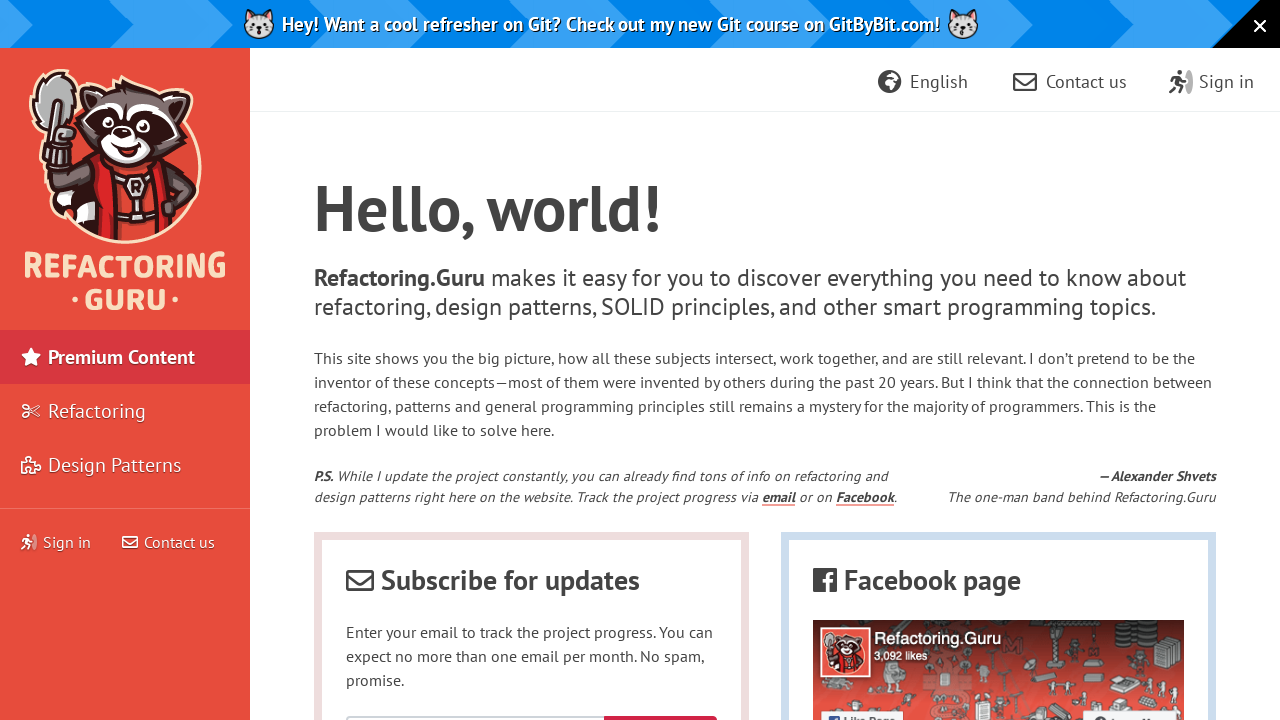

Located footer element on the page
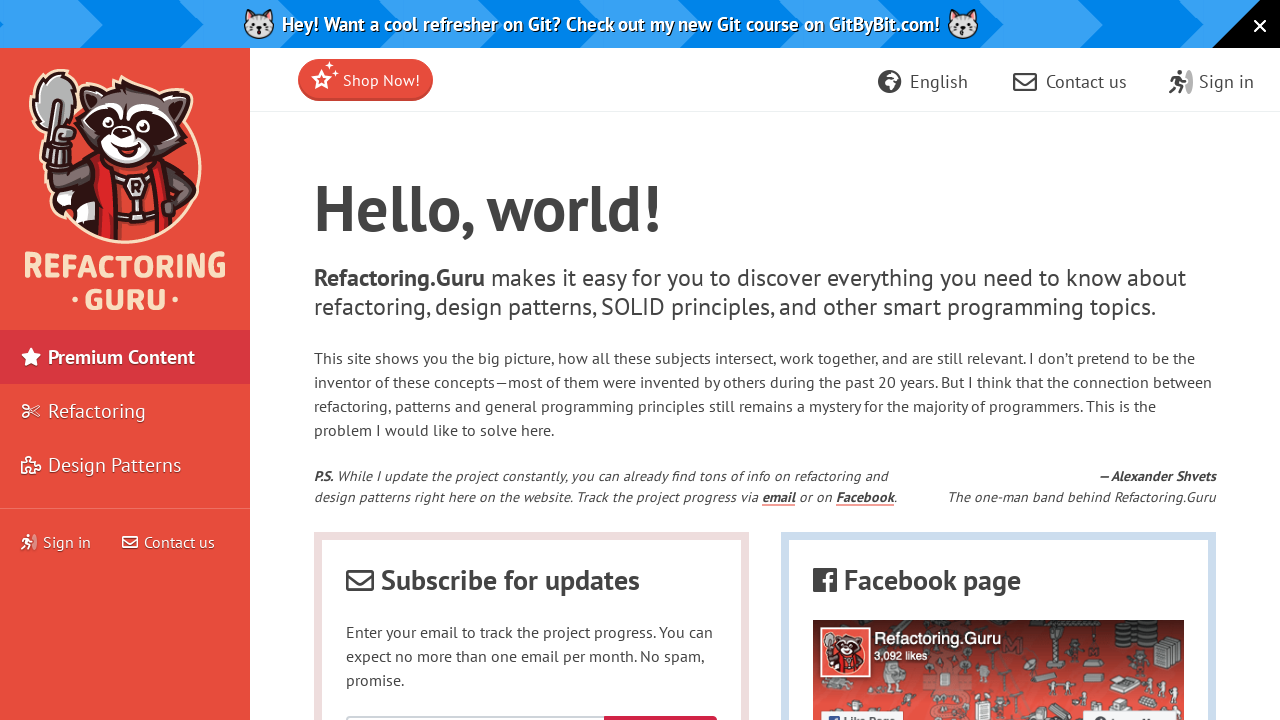

Verified footer element is visible
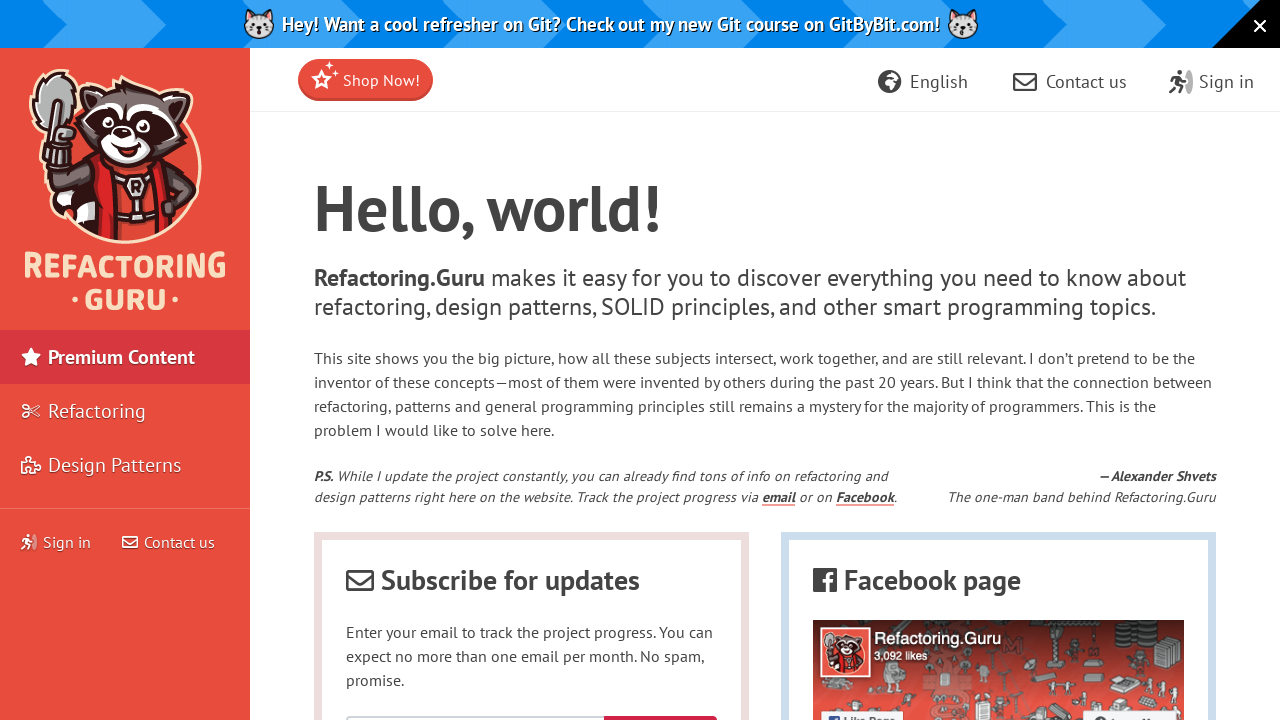

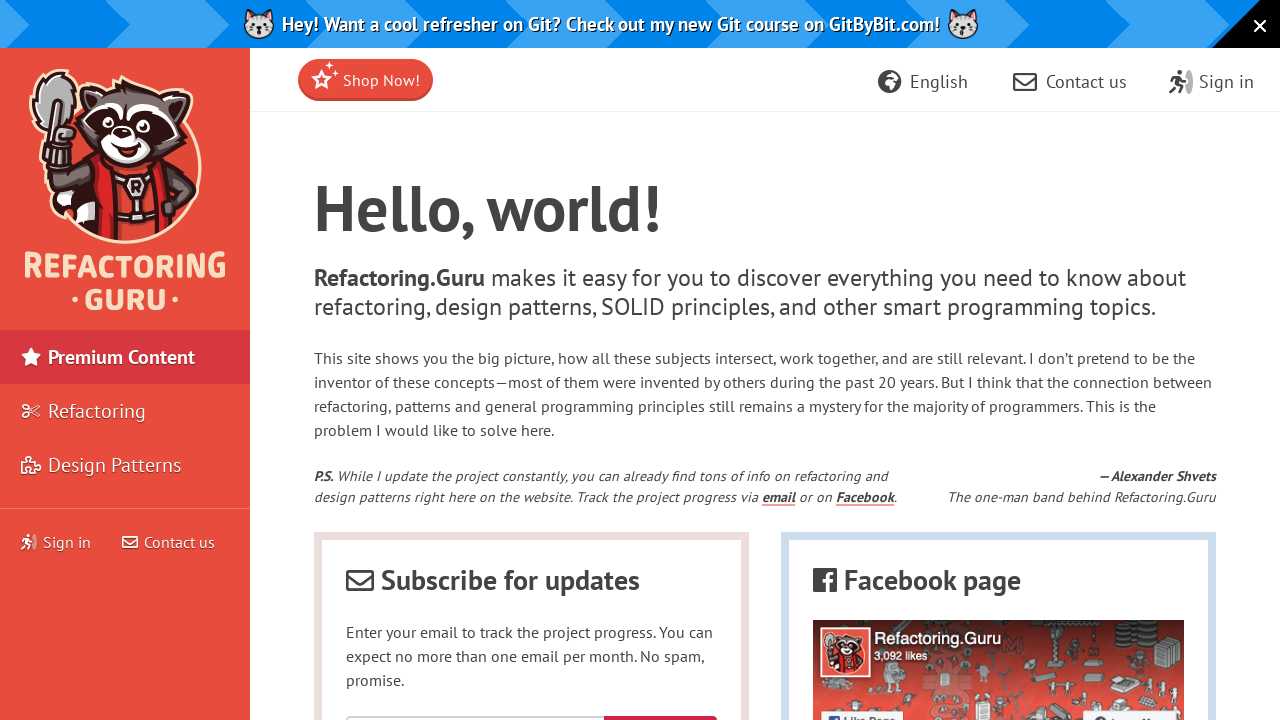